Tests static dropdown functionality by selecting an option and verifying the selected value

Starting URL: https://seleniumbase.io/demo_page

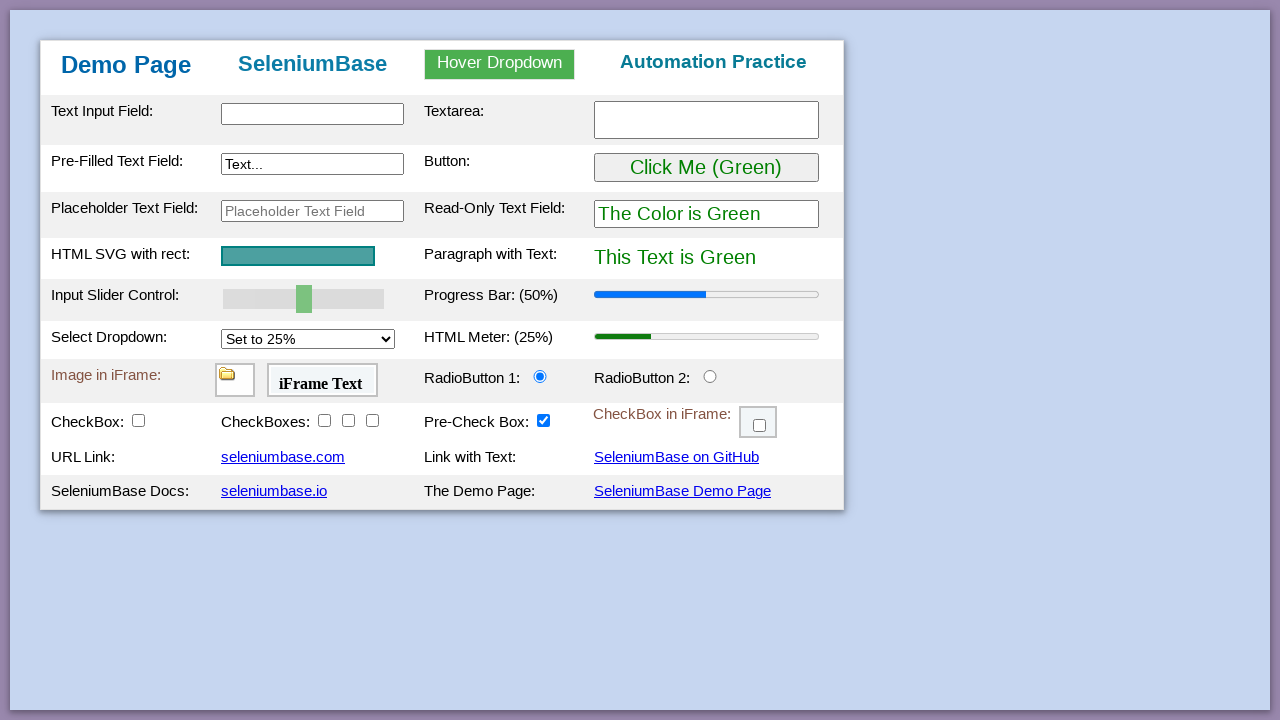

Selected '100%' option from static dropdown on #mySelect
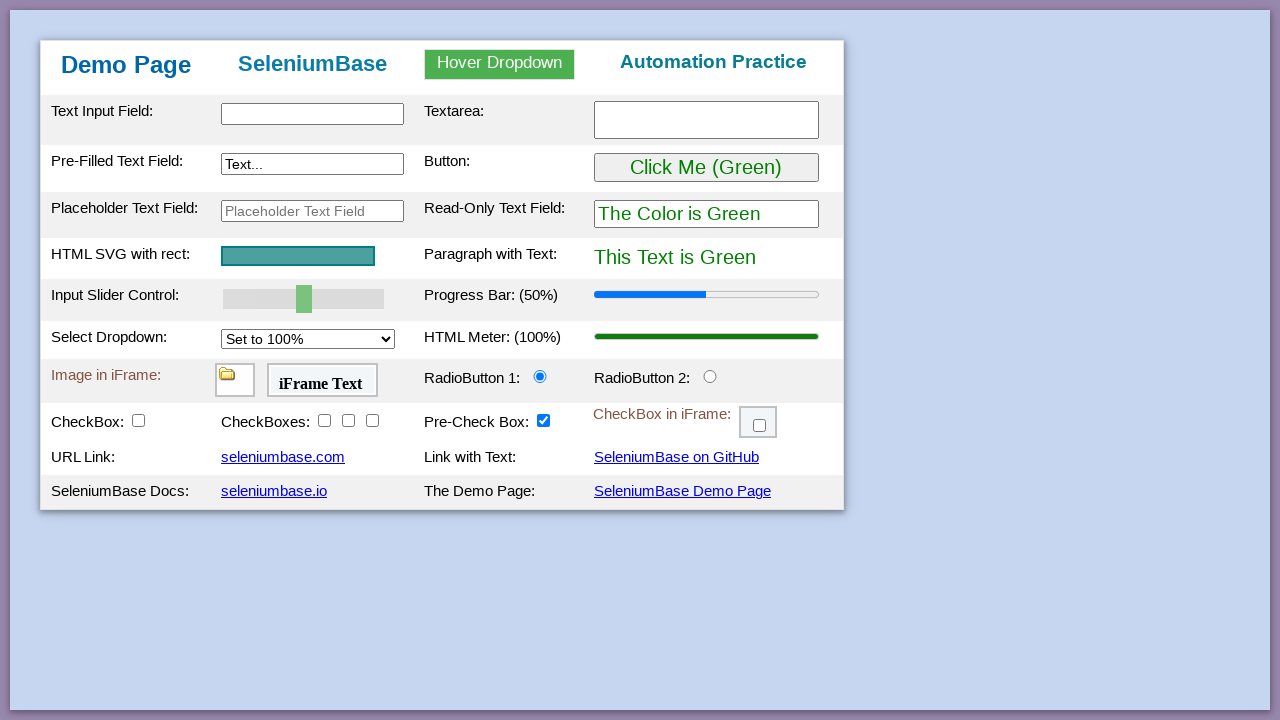

Verified that dropdown value is correctly set to '100%'
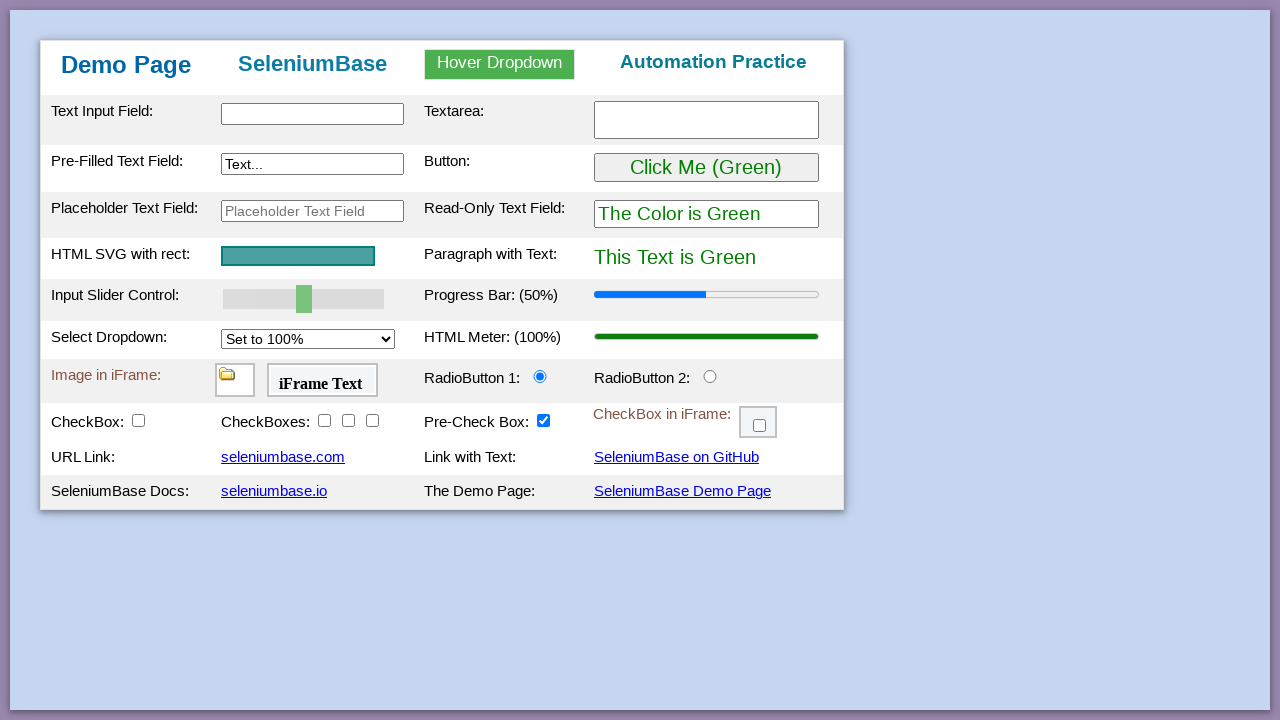

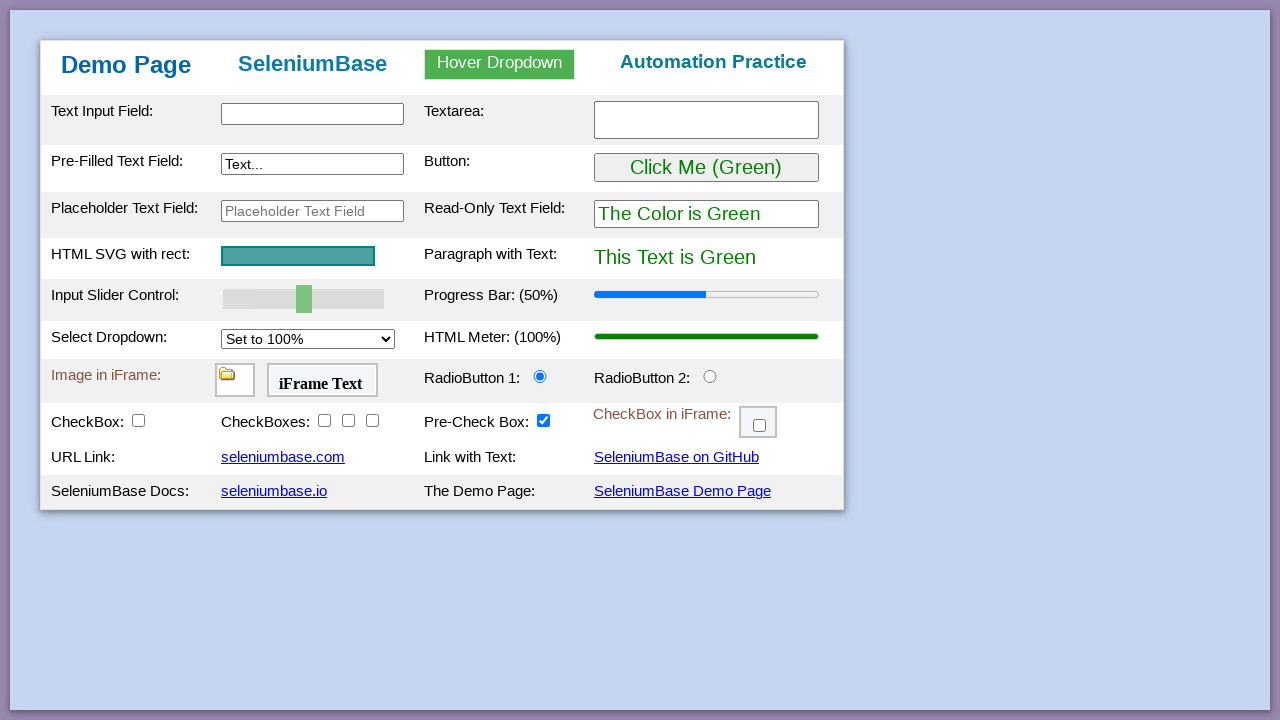